Tests the text box form by clicking on the text box menu item, entering a username, submitting the form, and verifying the name appears in the output

Starting URL: https://demoqa.com/elements

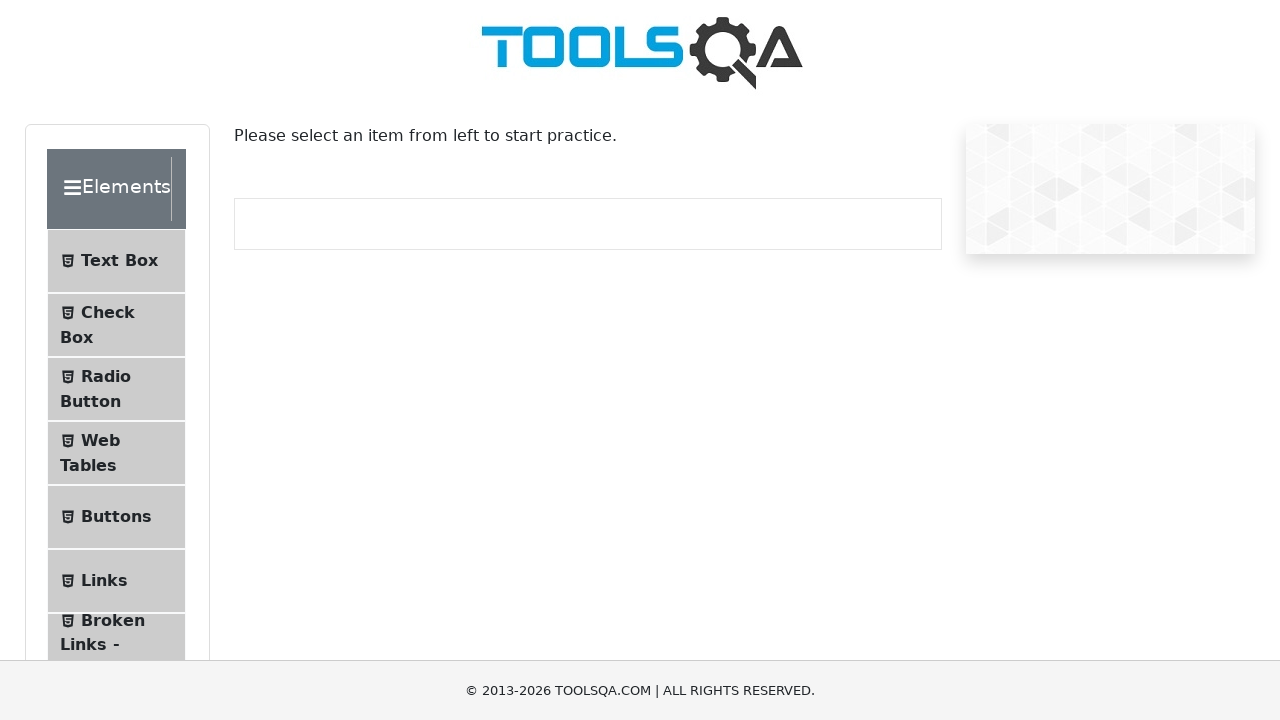

Clicked on Text Box menu item at (116, 261) on #item-0
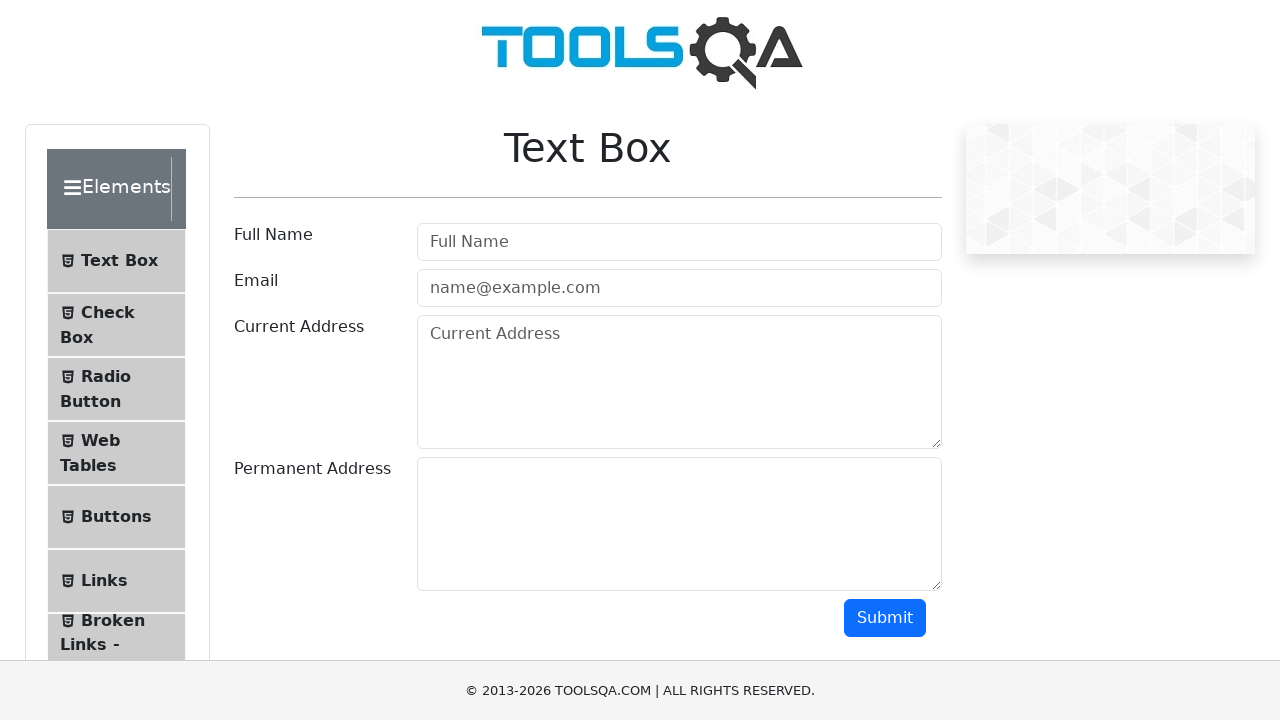

Clicked on username input field at (679, 242) on #userName
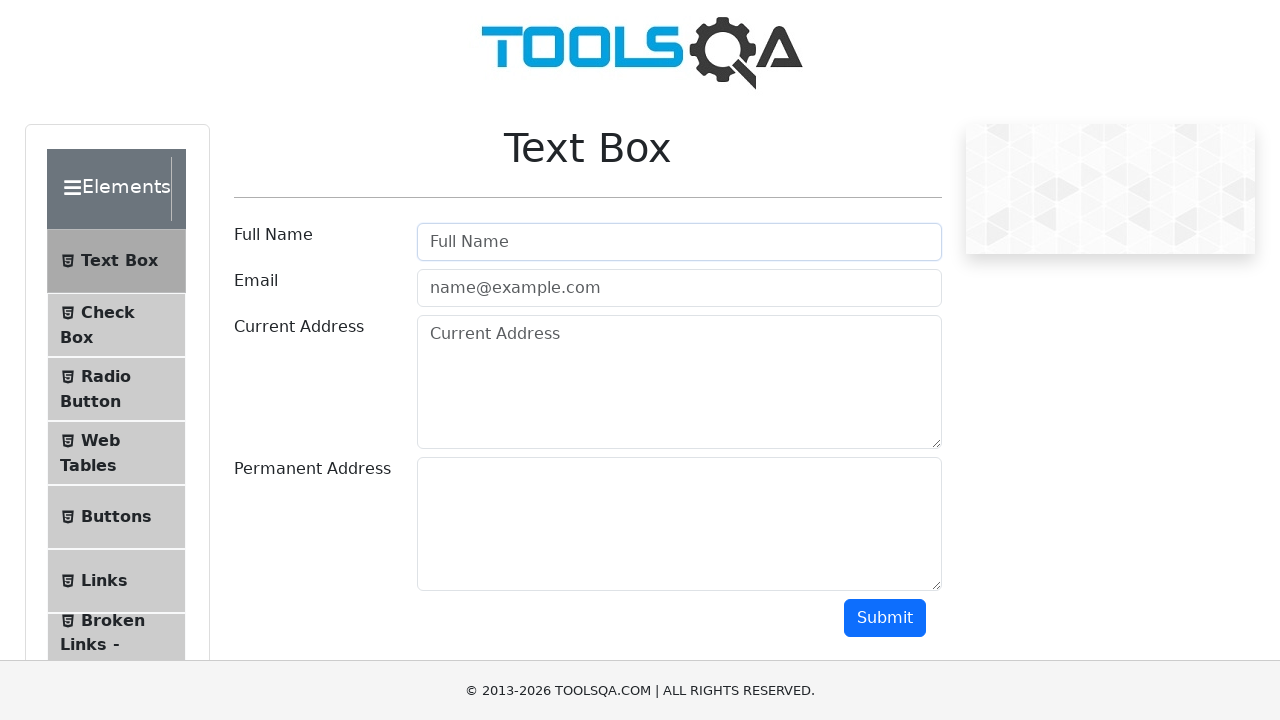

Entered username 'JohnDoe123' in the text field on #userName
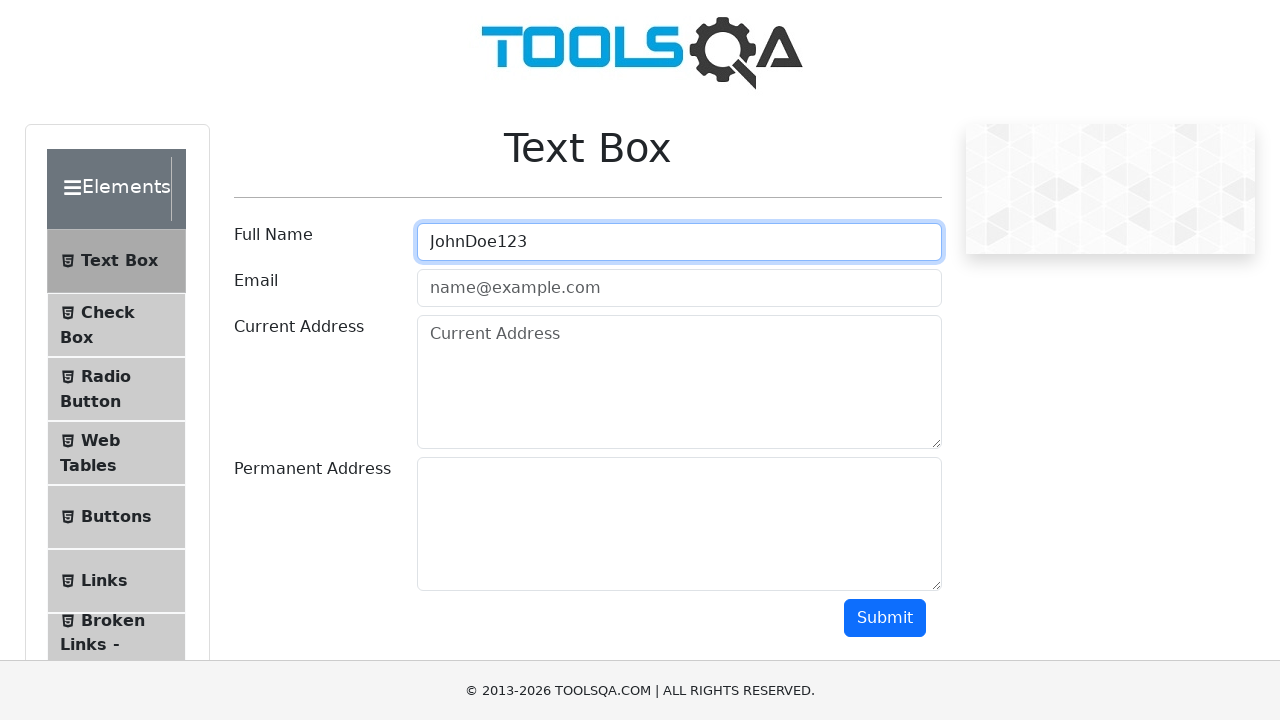

Clicked submit button to submit the form at (885, 618) on #submit
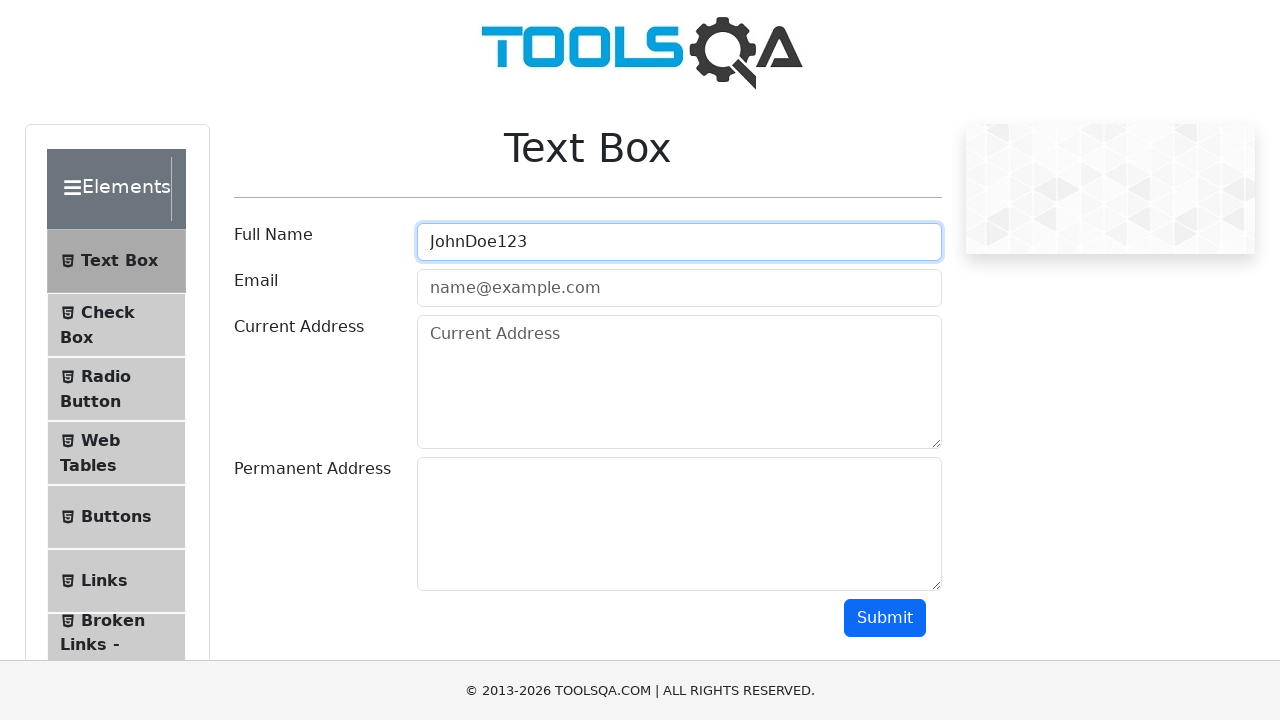

Waited for and verified output name field appeared
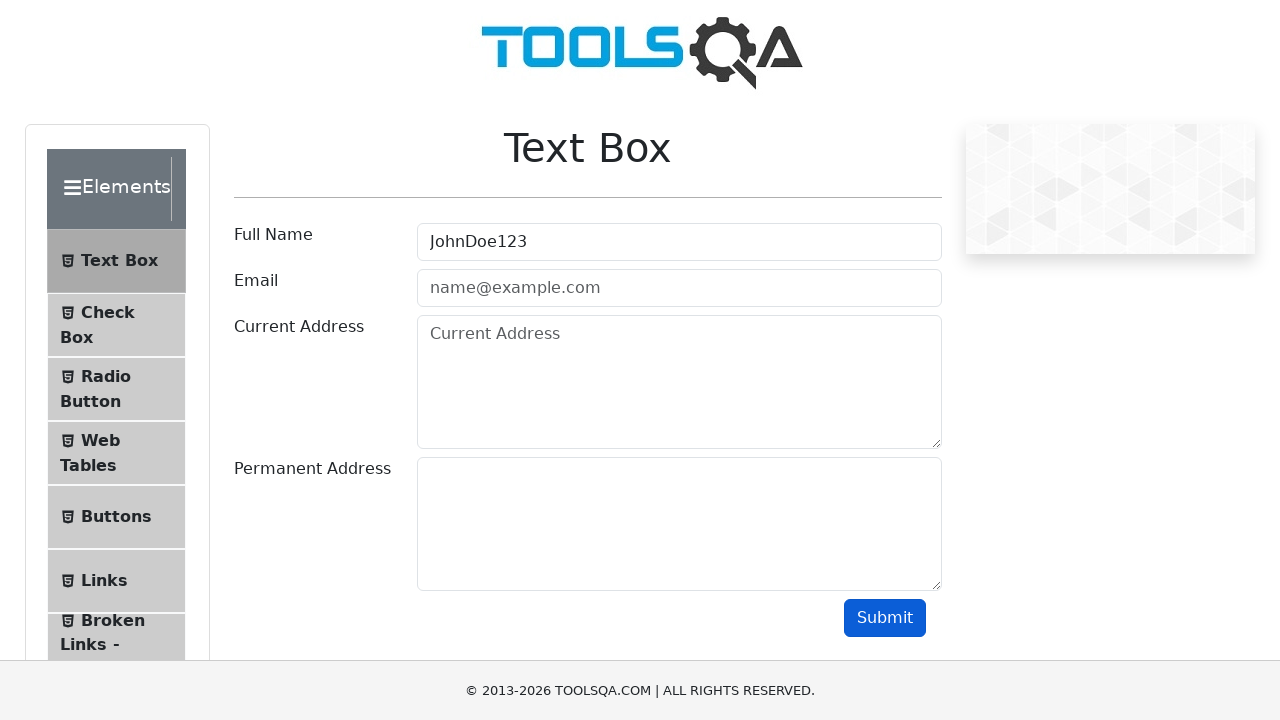

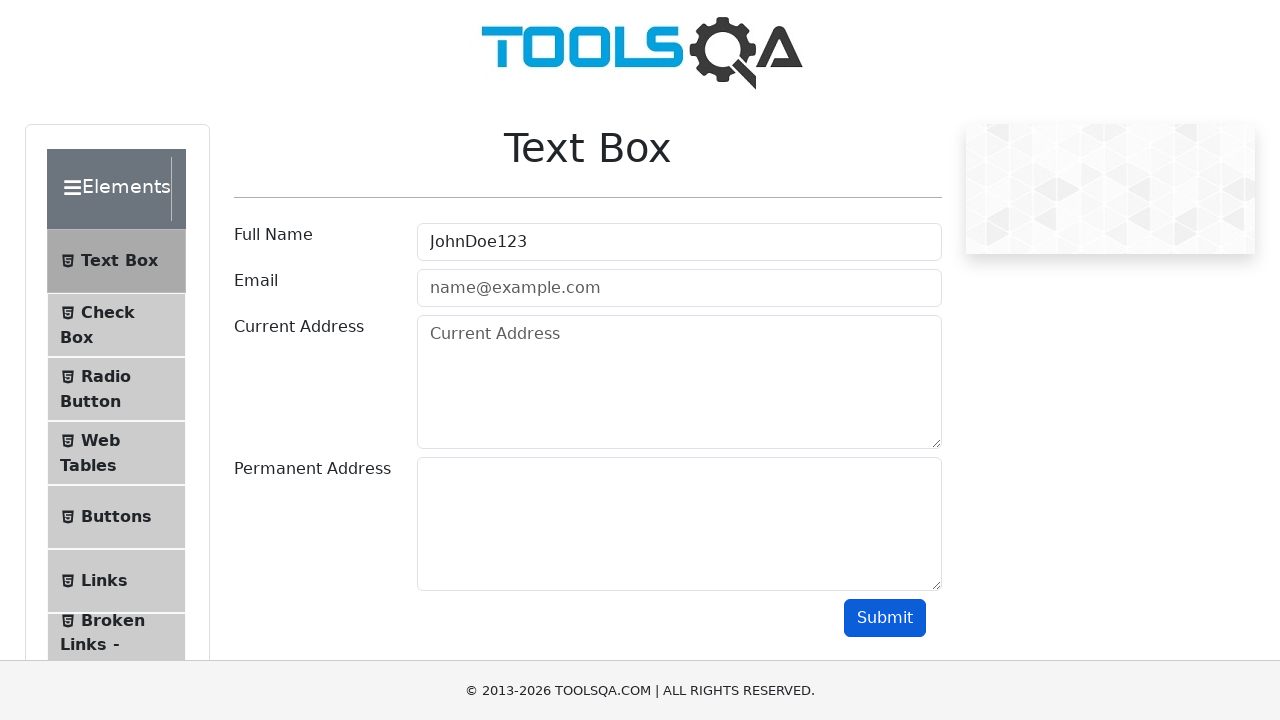